Tests right-click context menu by right-clicking an element, hovering over a menu item, and clicking it

Starting URL: http://swisnl.github.io/jQuery-contextMenu/demo.html

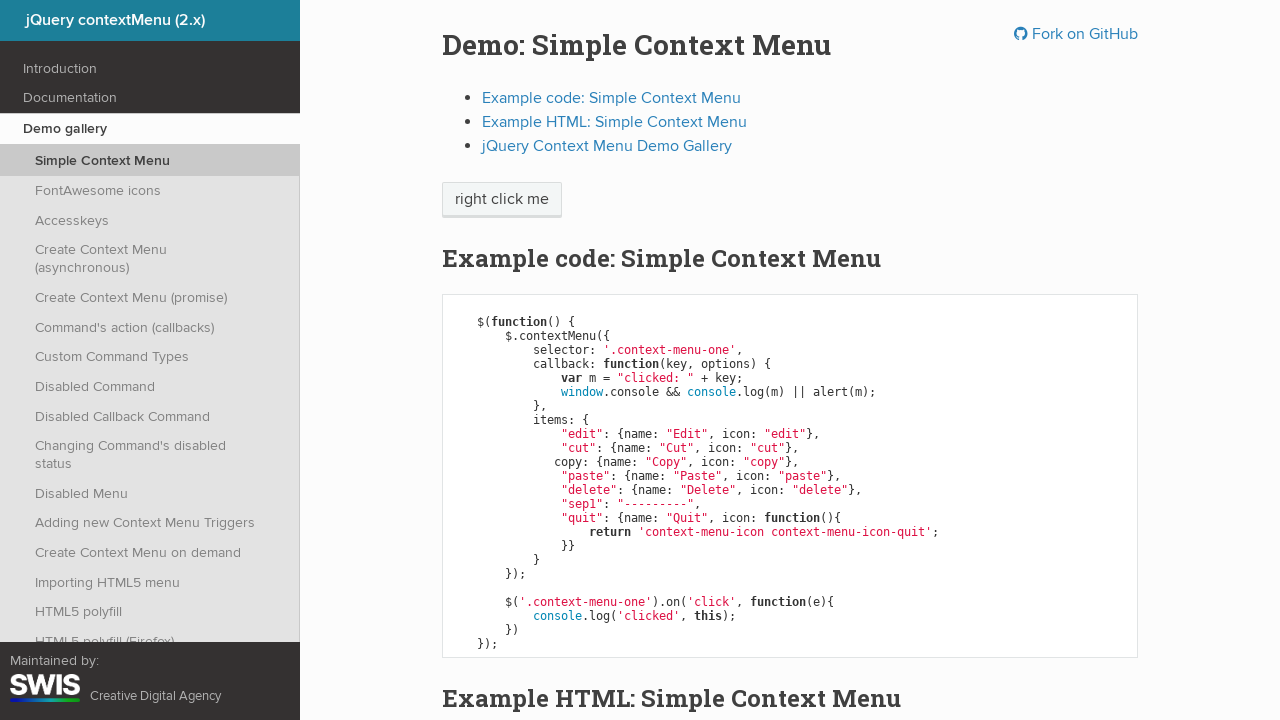

Right-clicked on 'right click me' element to open context menu at (502, 200) on //span[text()='right click me']
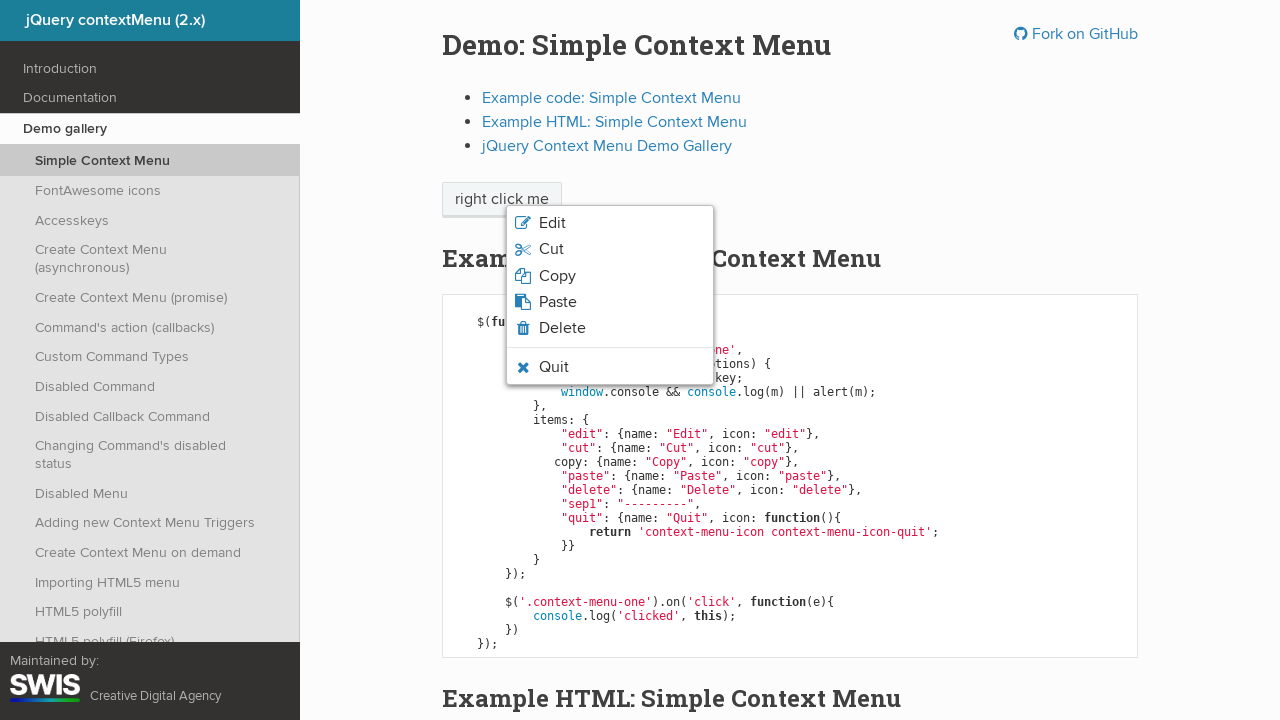

Hovered over quit option in context menu at (610, 367) on li.context-menu-icon-quit
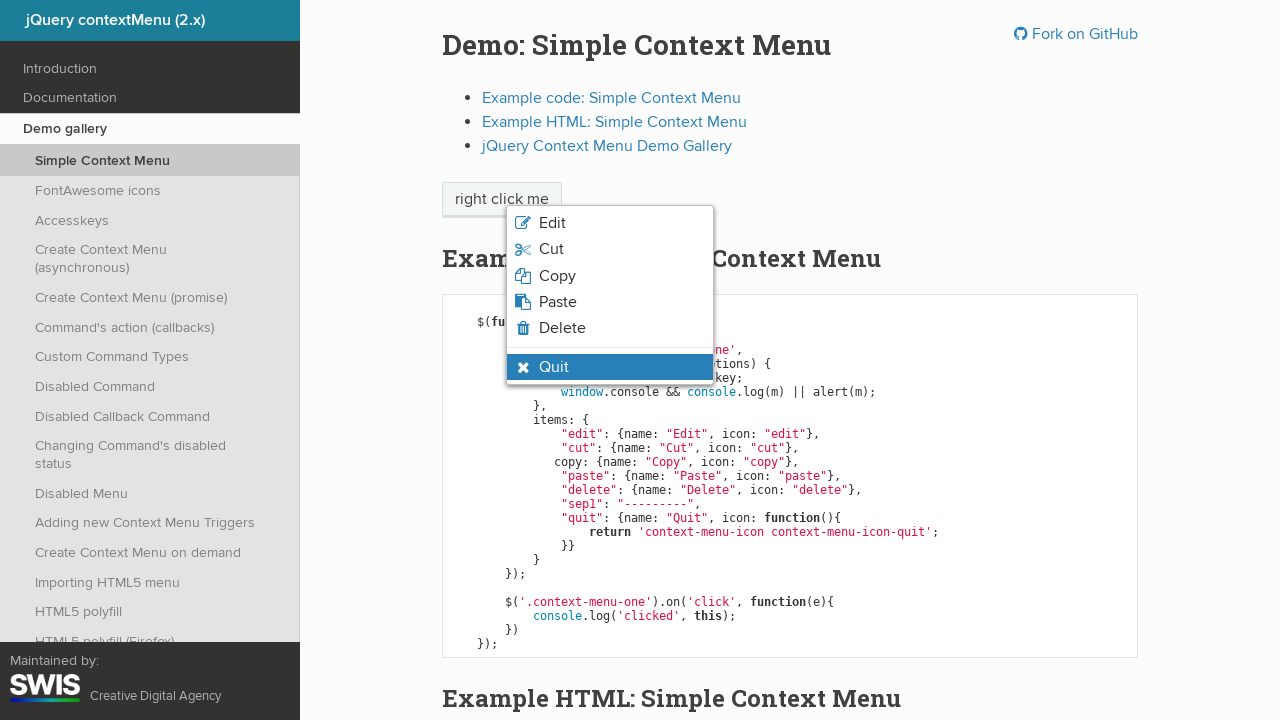

Clicked quit option in context menu at (610, 367) on li.context-menu-icon-quit.context-menu-visible.context-menu-hover
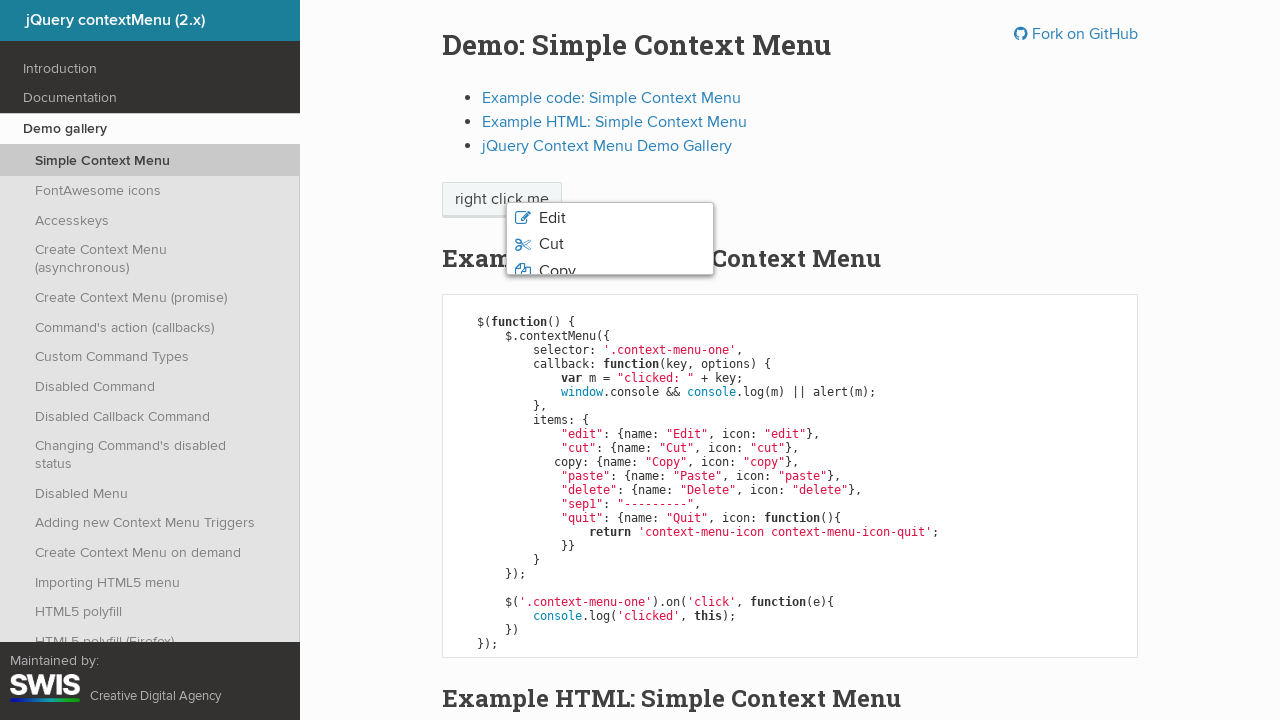

Set up dialog handler to accept alert
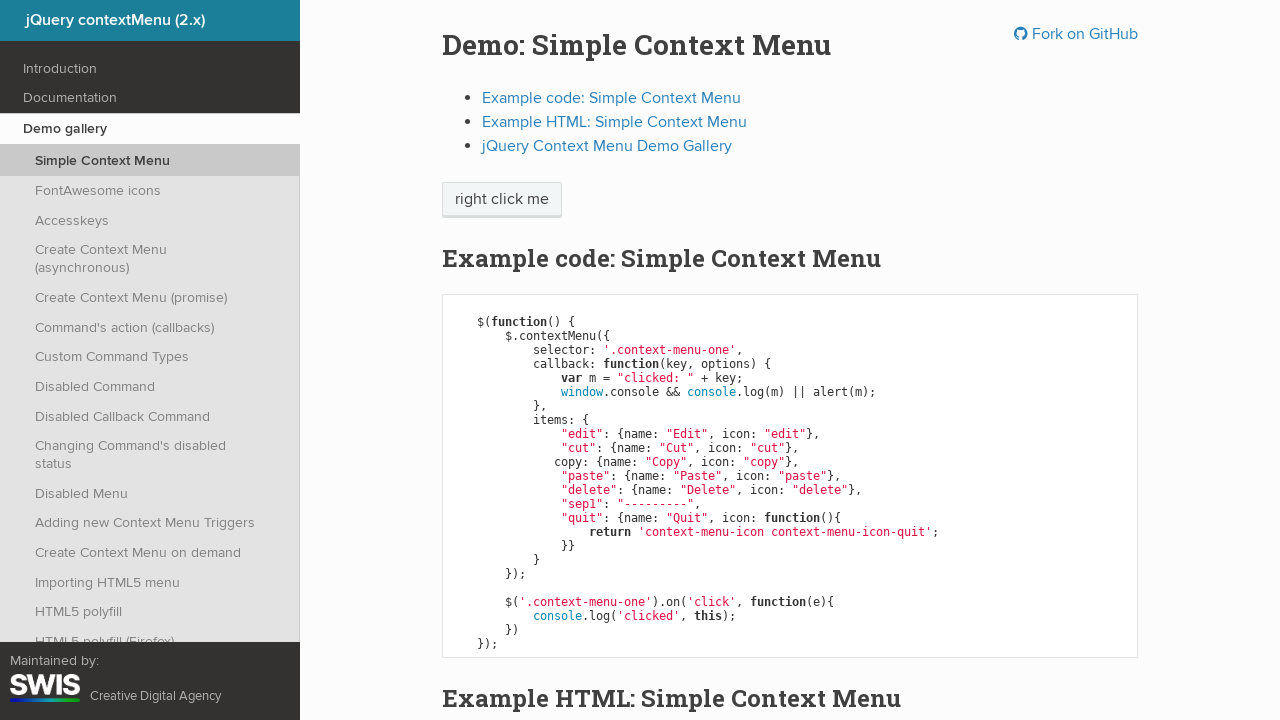

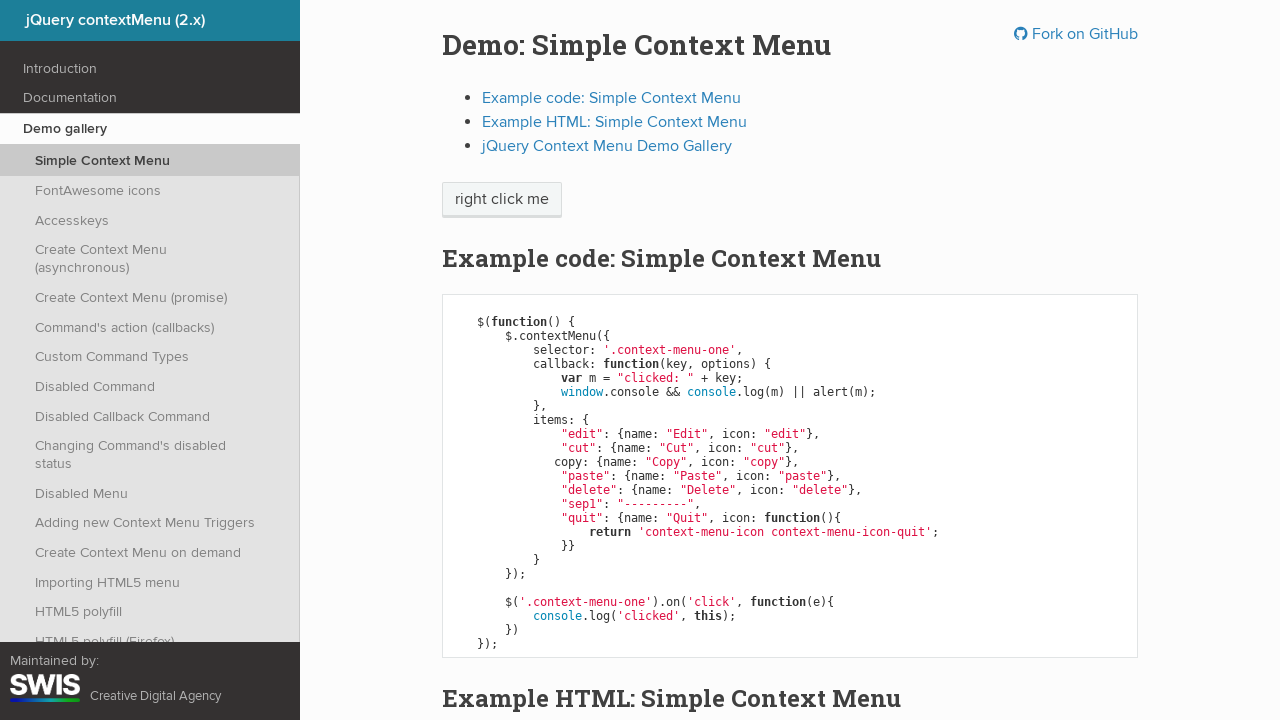